Tests navigation to the Alerts, Frame & Windows section by clicking the card and verifying the URL

Starting URL: https://demoqa.com/

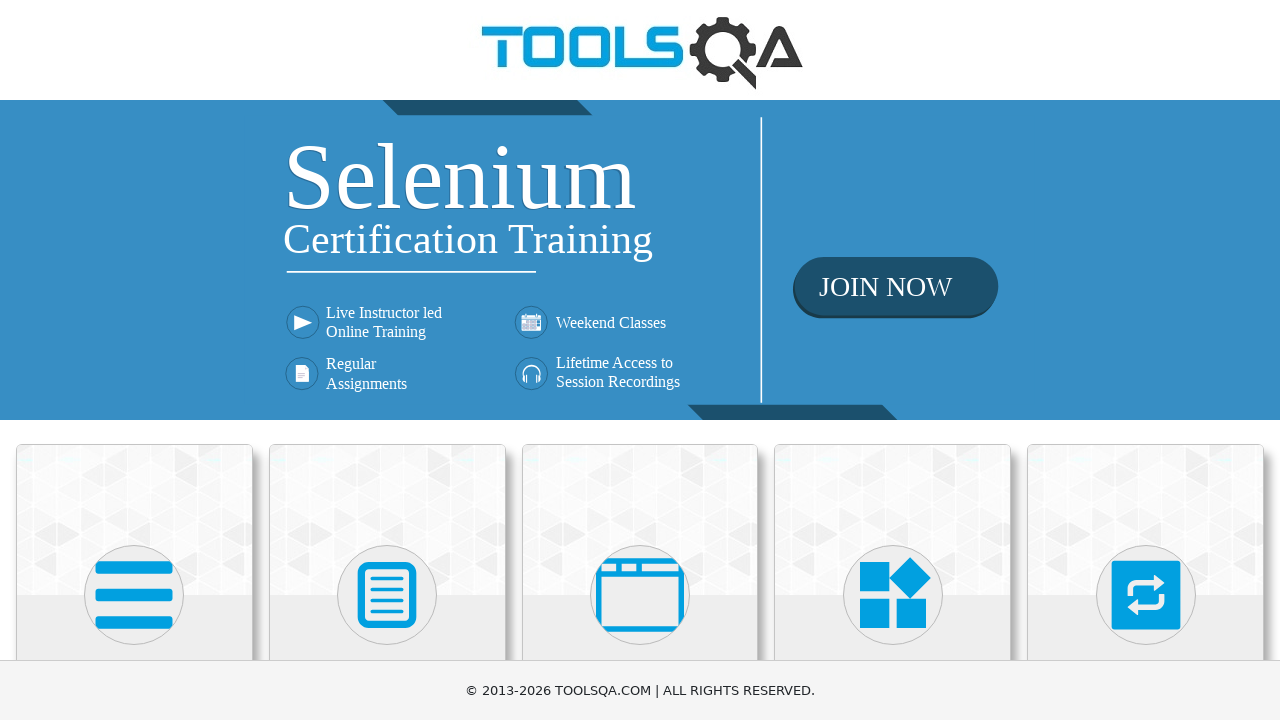

Clicked on Alerts, Frame & Windows card at (640, 360) on xpath=//div[@class='card-body']/*[text()='Alerts, Frame & Windows']
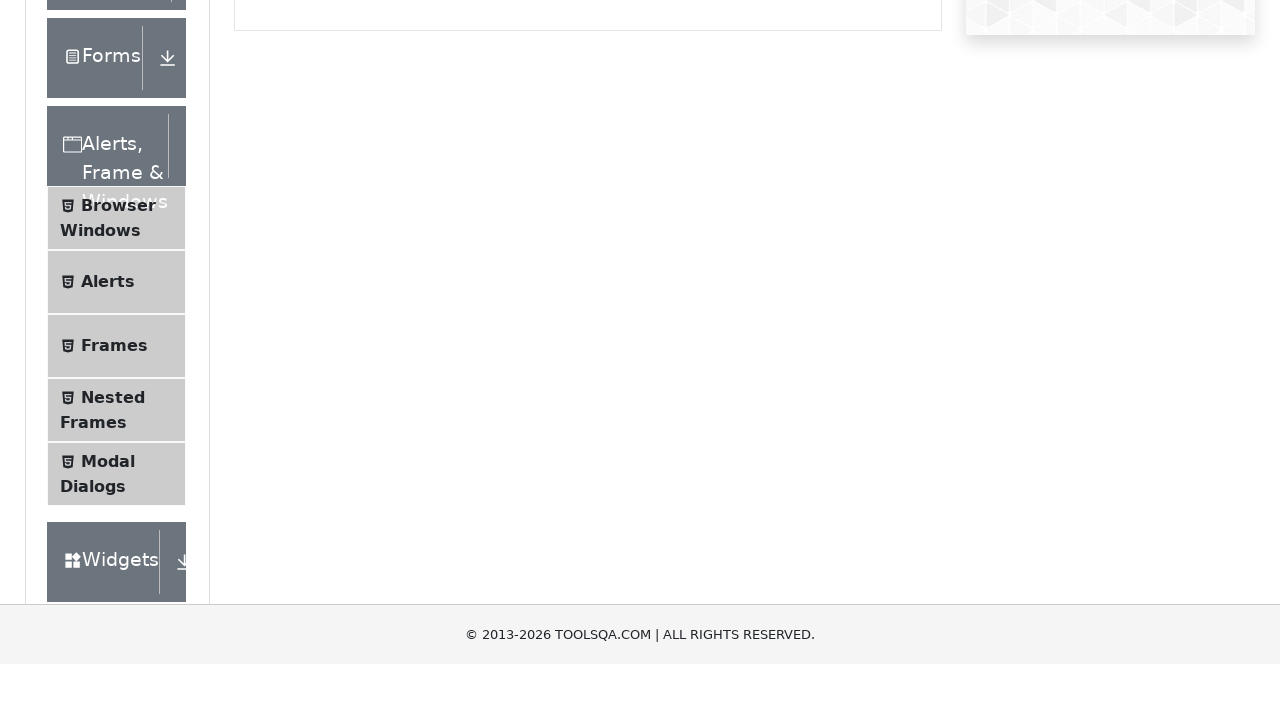

Waited for navigation to Alerts, Frame & Windows page
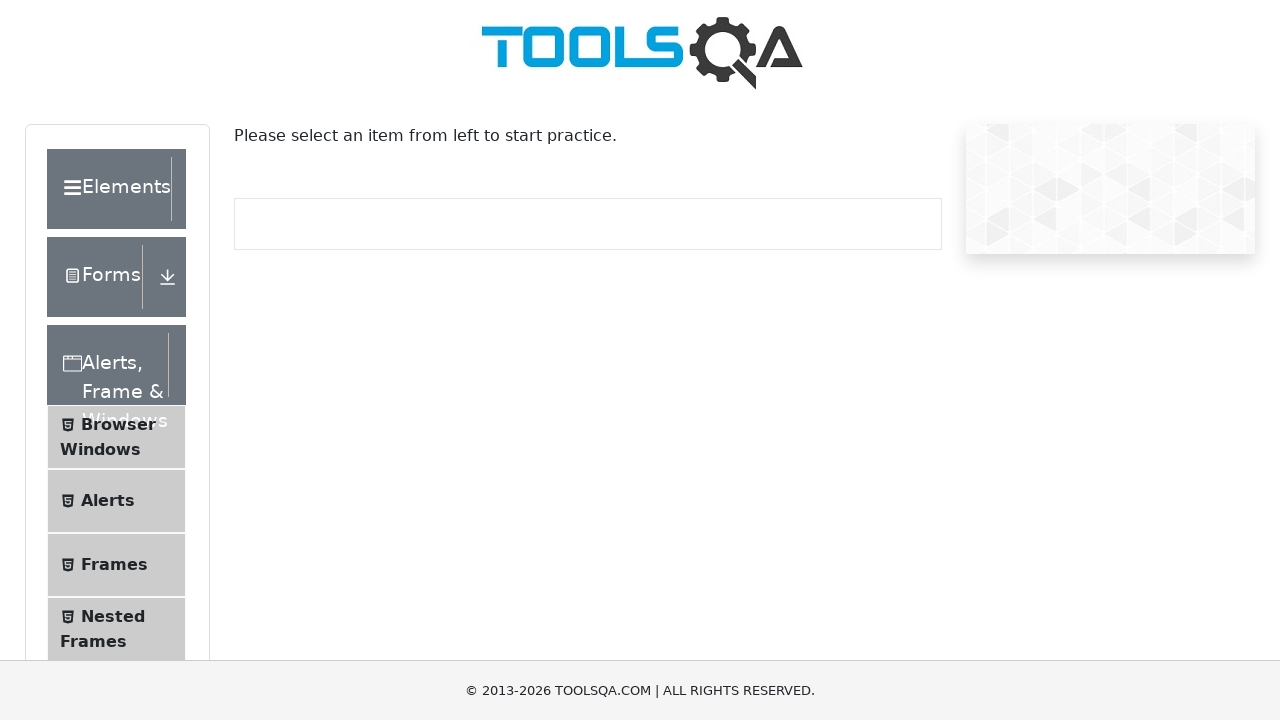

Verified URL is https://demoqa.com/alertsWindows
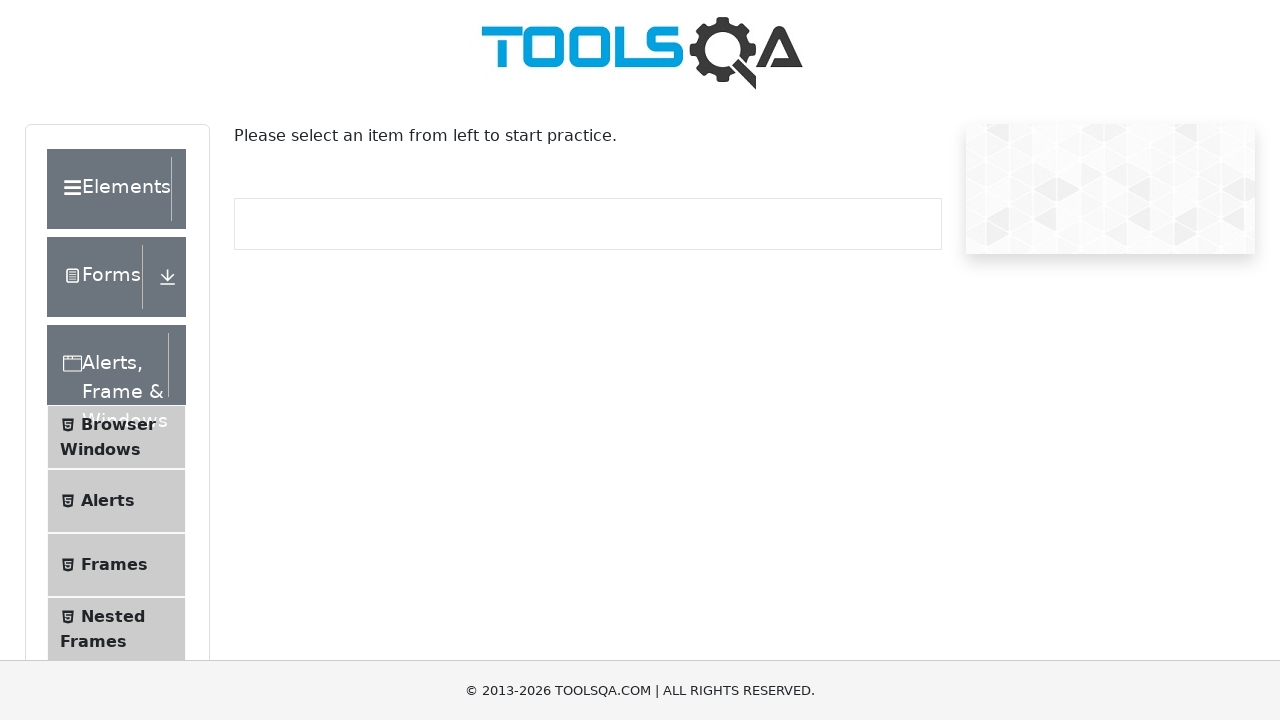

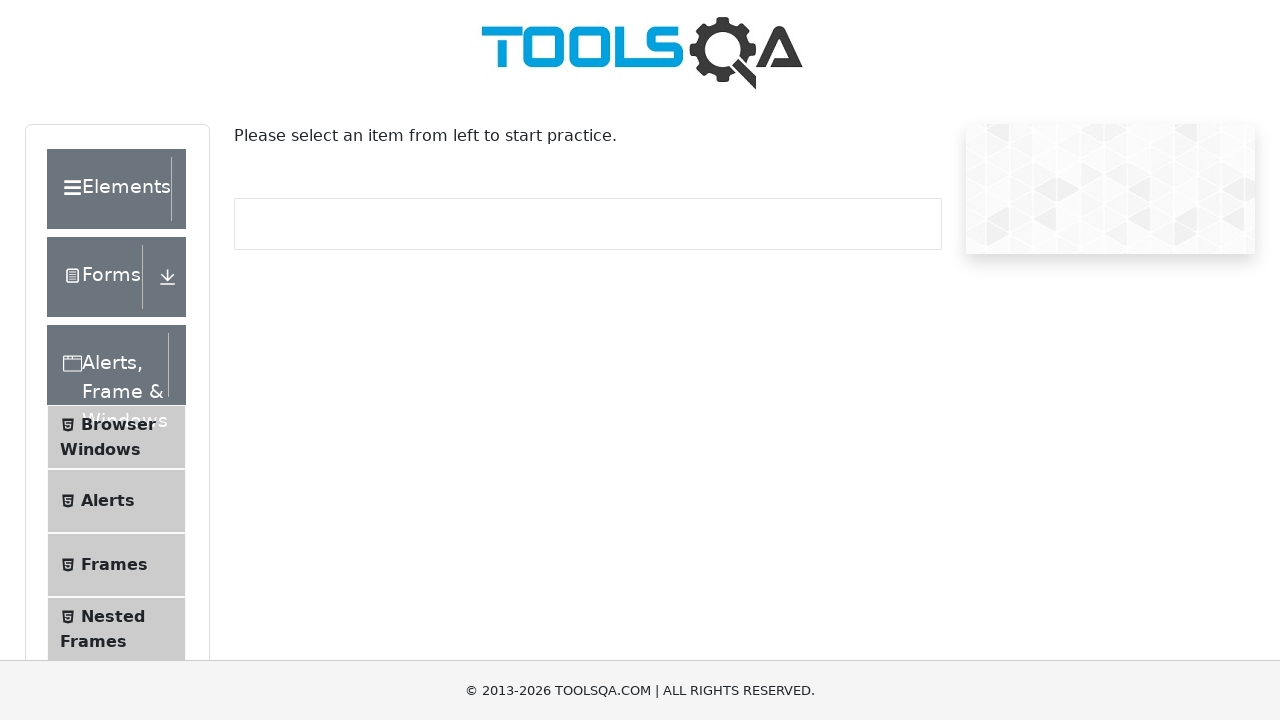